Tests the add/remove elements functionality by clicking the add button twice to create elements, then clicking delete once to remove one element, and verifying the remaining count.

Starting URL: https://the-internet.herokuapp.com/add_remove_elements/

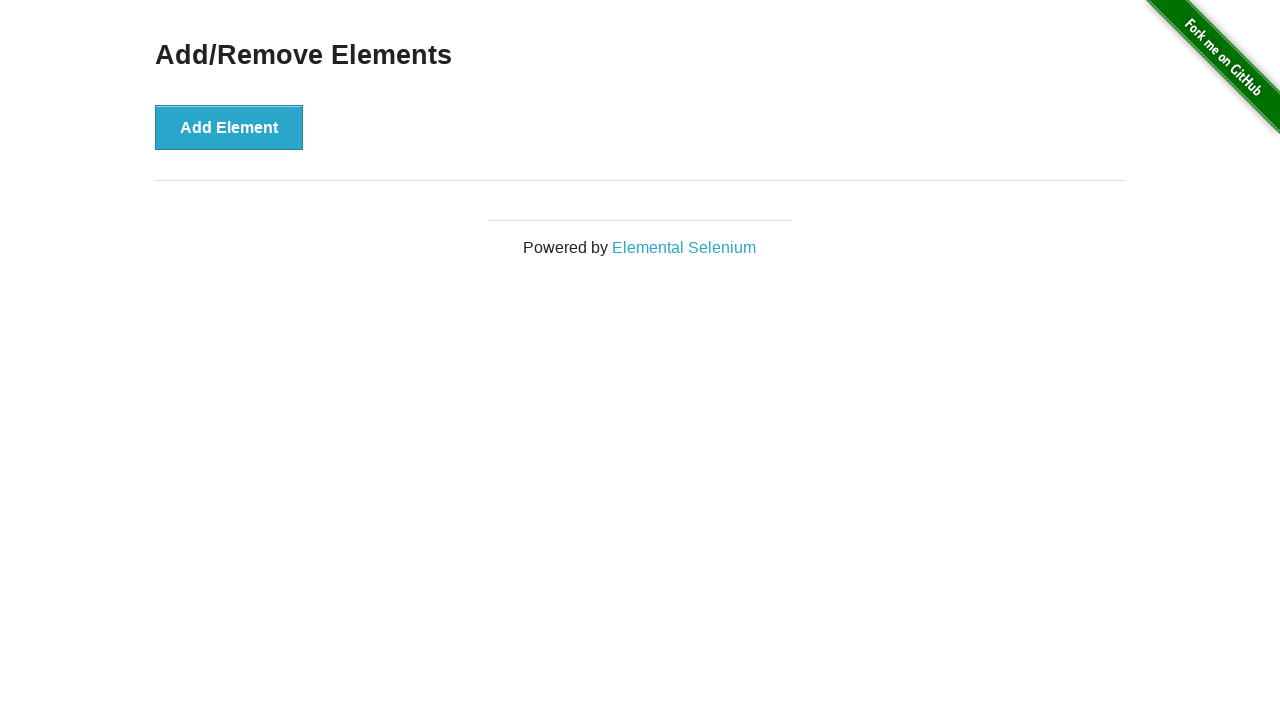

Clicked 'Add Element' button first time at (229, 127) on xpath=//*[@onclick='addElement()']
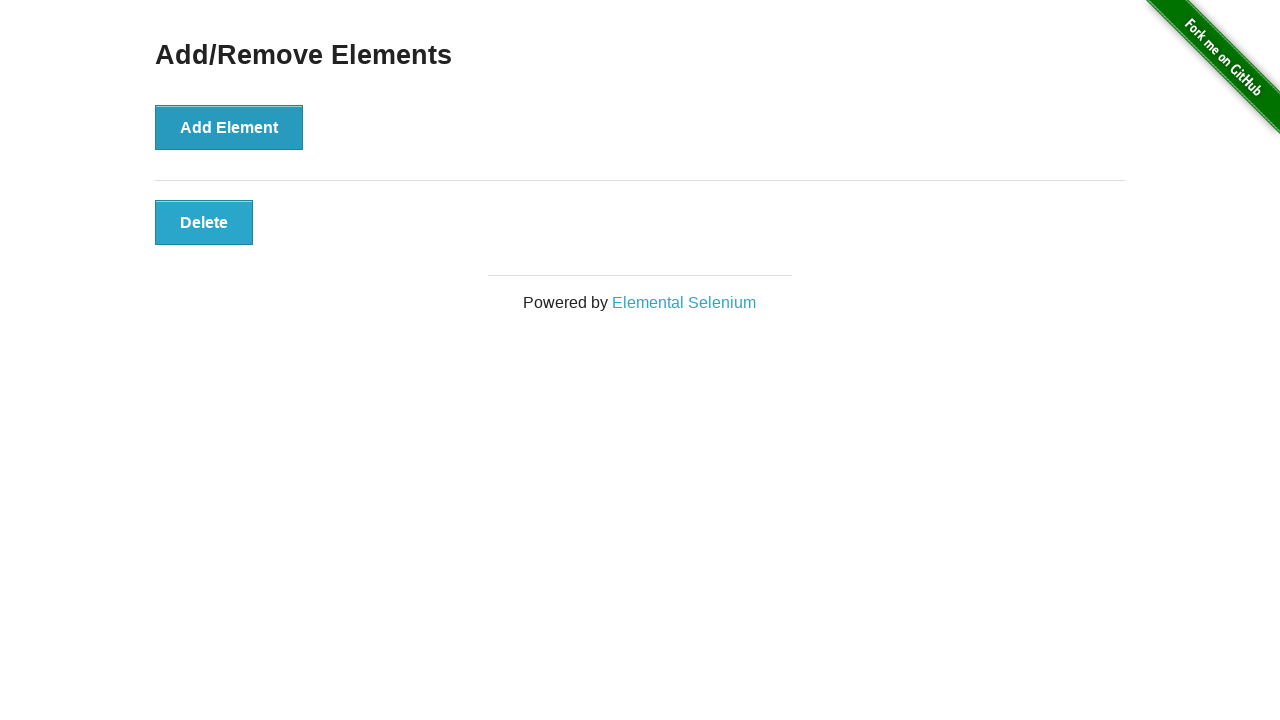

Clicked 'Add Element' button second time at (229, 127) on xpath=//*[@onclick='addElement()']
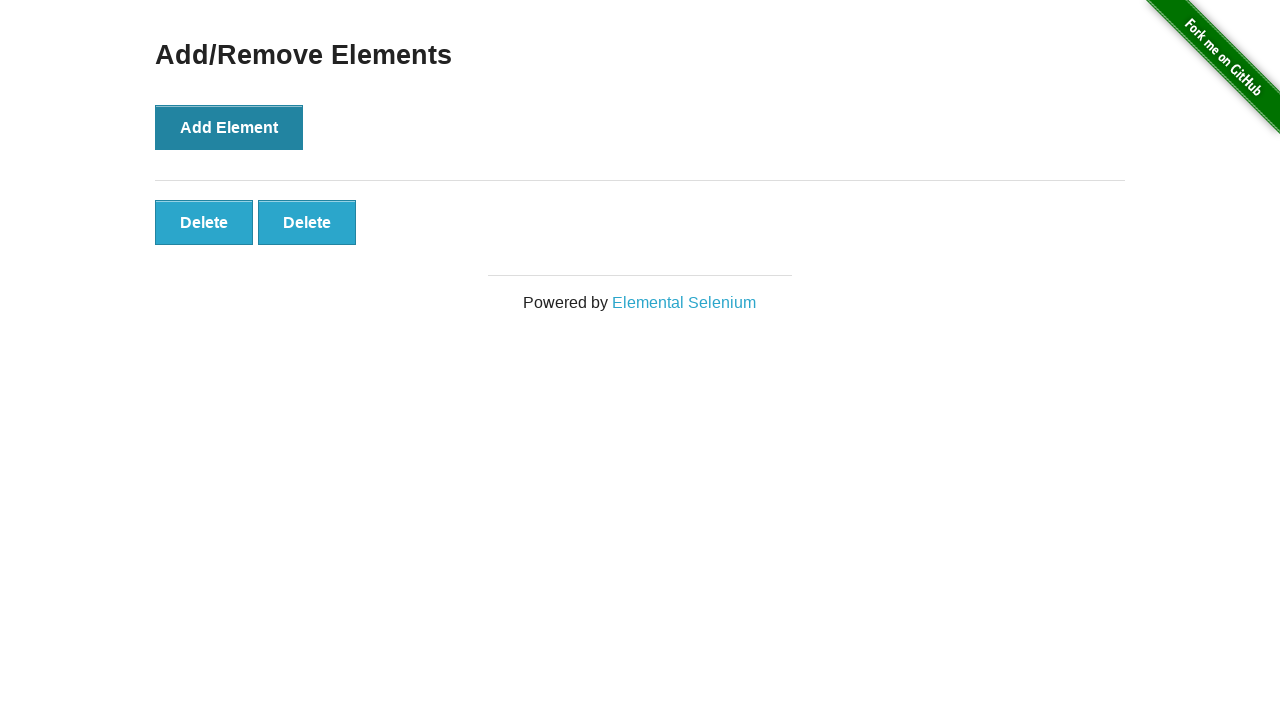

Clicked 'Delete' button to remove one element at (204, 222) on xpath=//*[@onclick='deleteElement()']
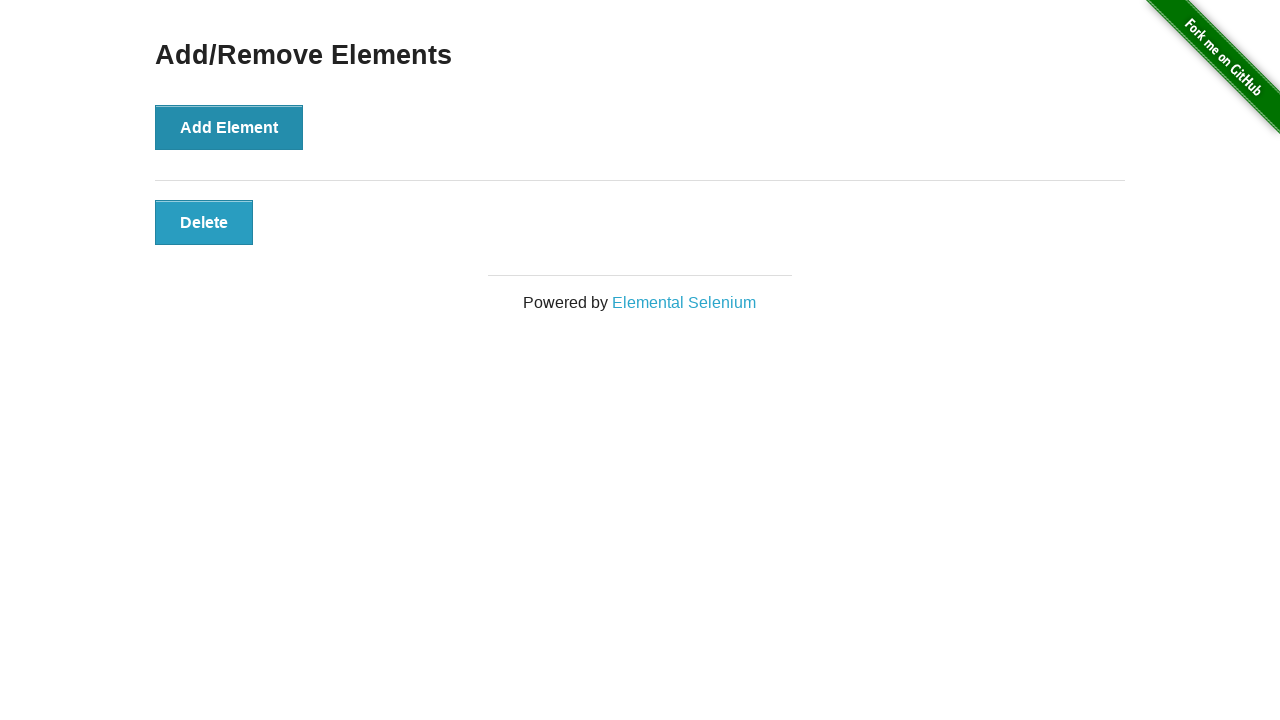

Verified remaining 'Delete' button exists
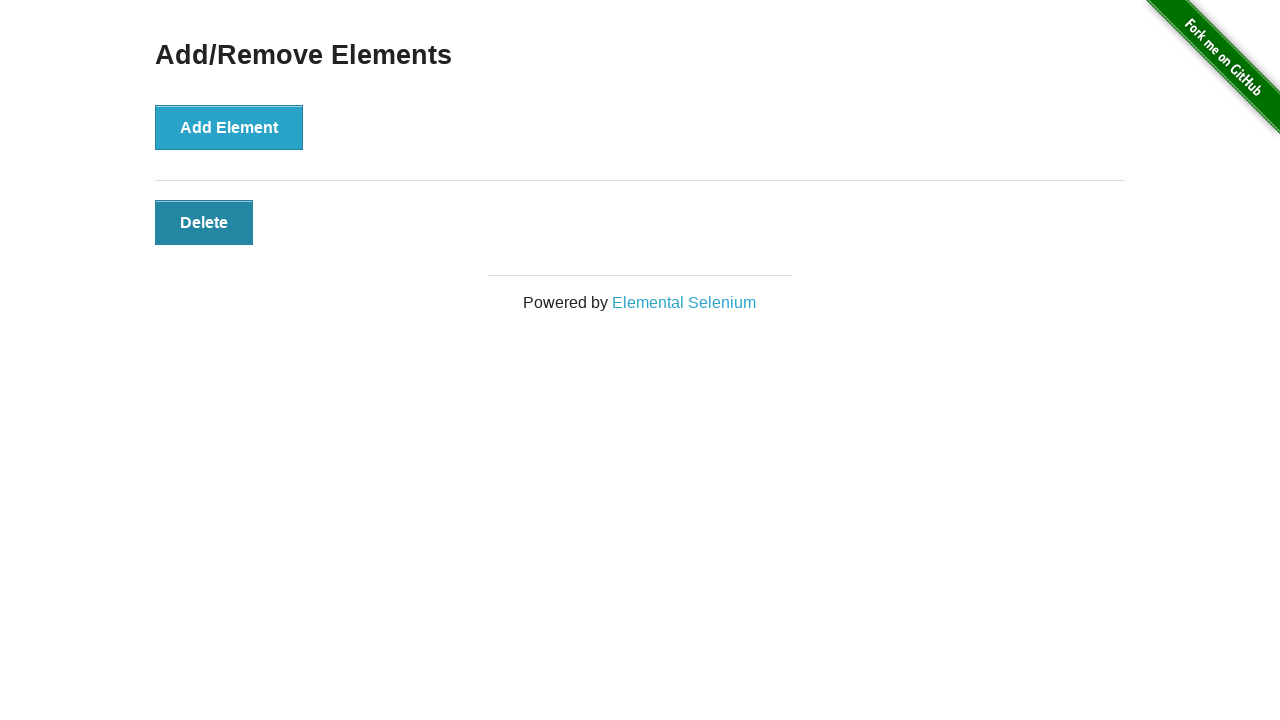

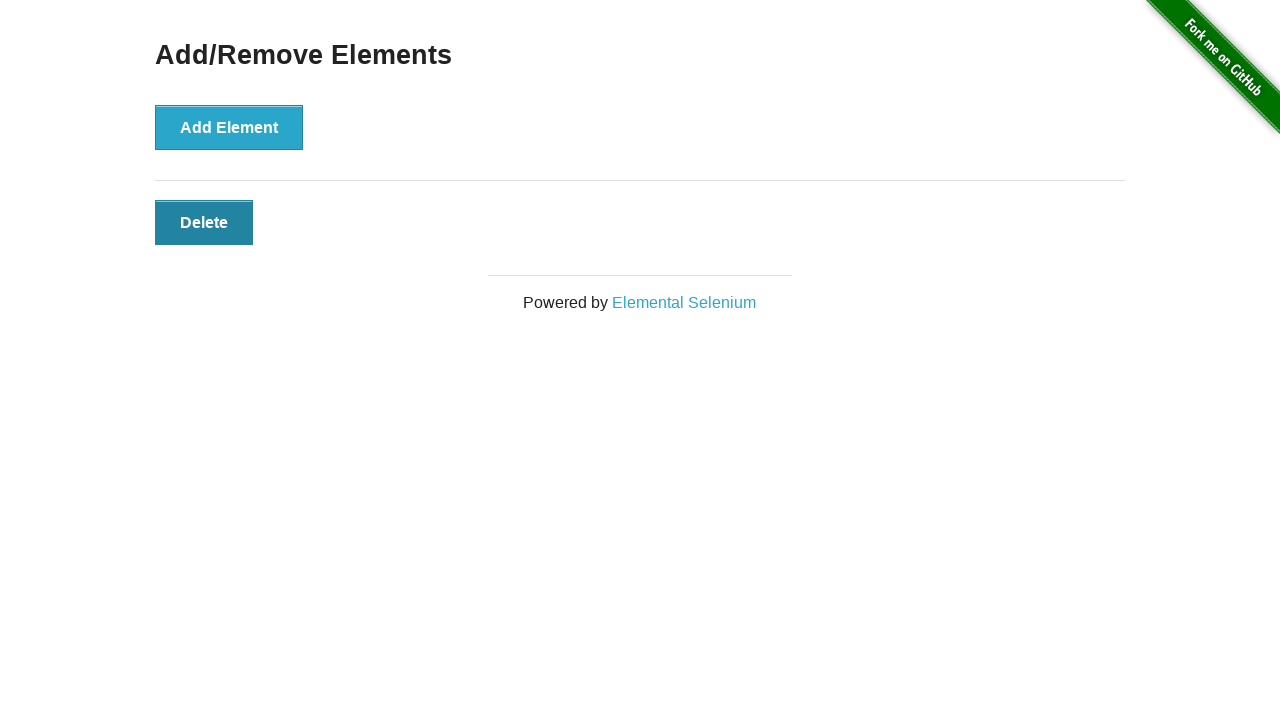